Tests AJAX data loading by clicking a button, waiting for the spinner to disappear, and verifying the success label appears

Starting URL: http://www.uitestingplayground.com/ajax

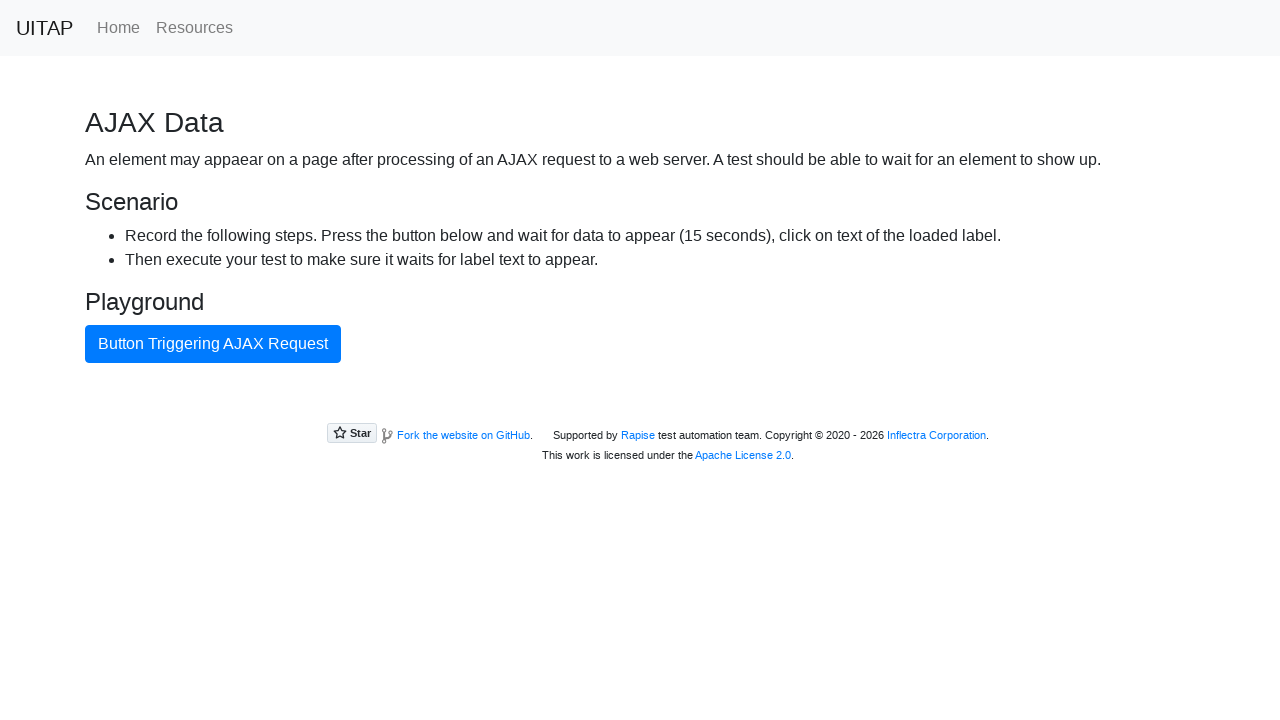

Navigated to AJAX test page
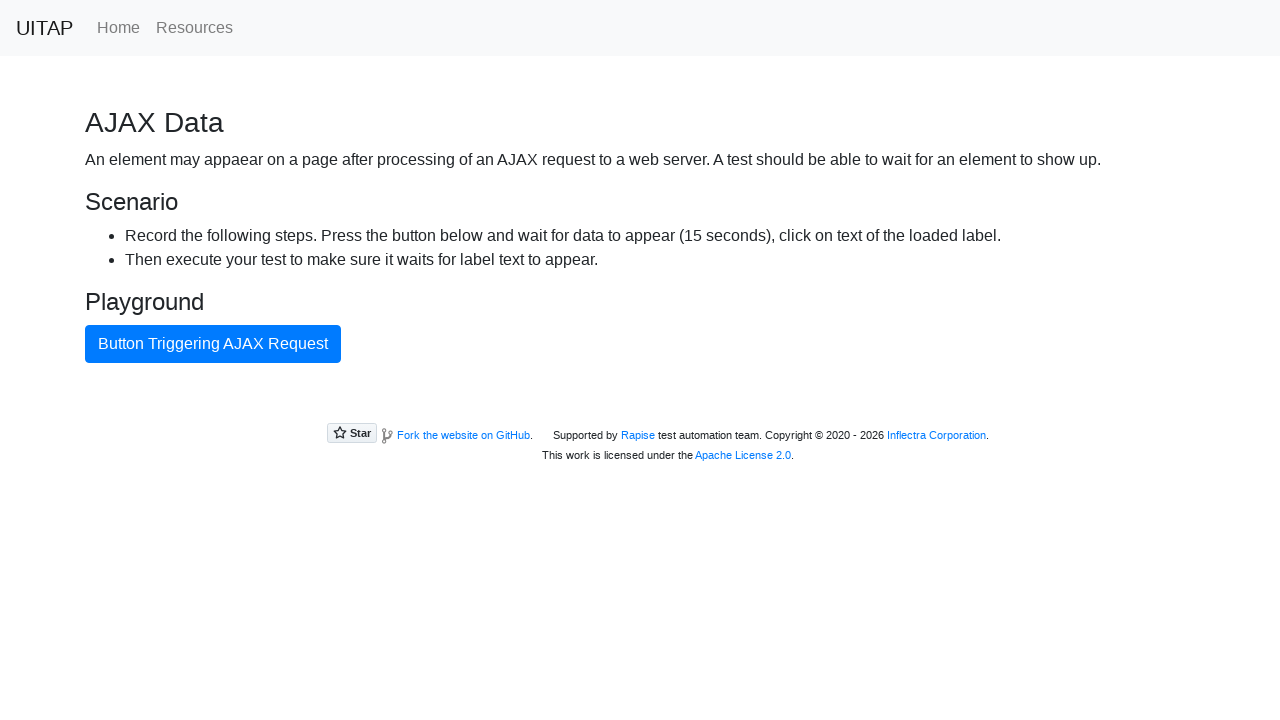

Clicked AJAX button to trigger request at (213, 344) on #ajaxButton
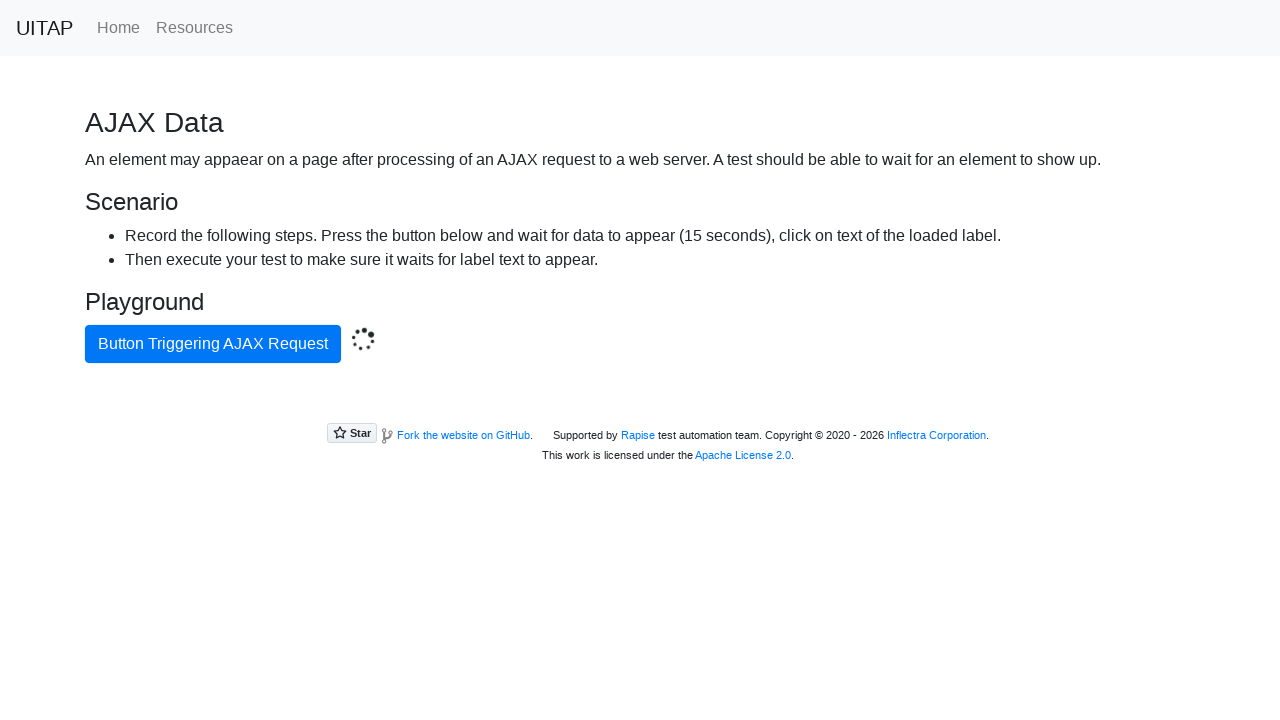

Spinner disappeared after AJAX request completed
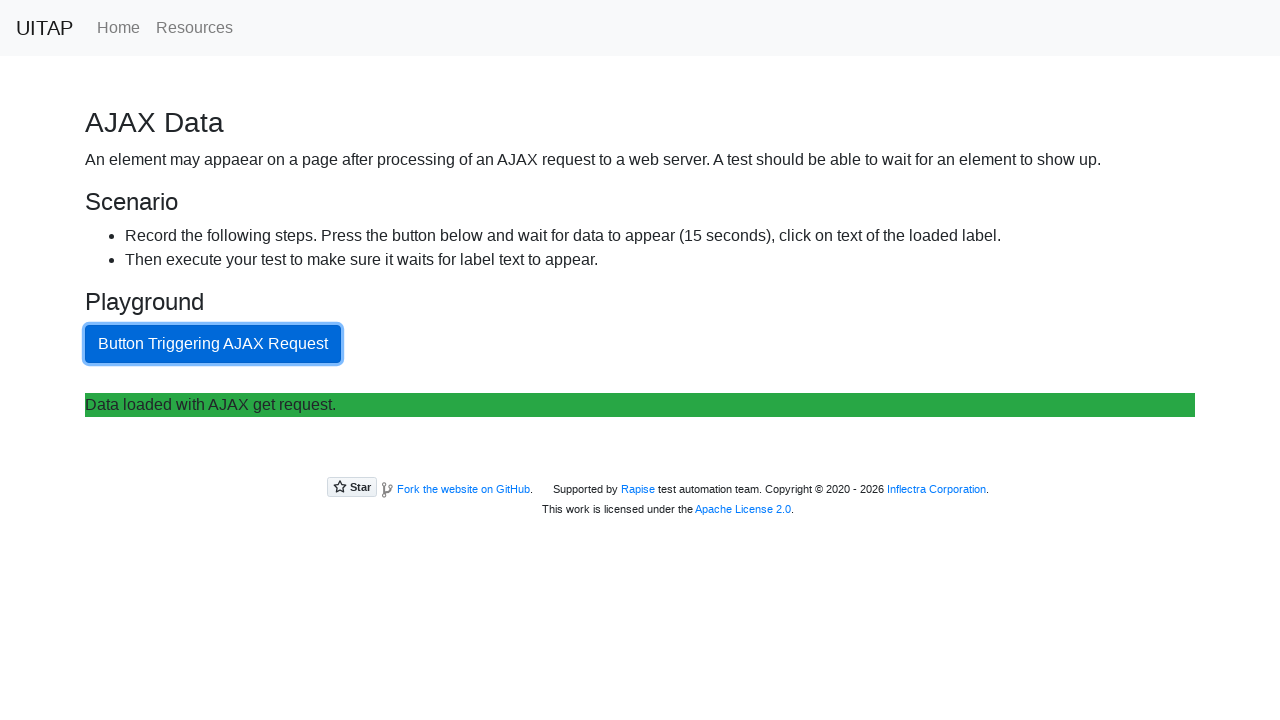

Success label appeared on the page
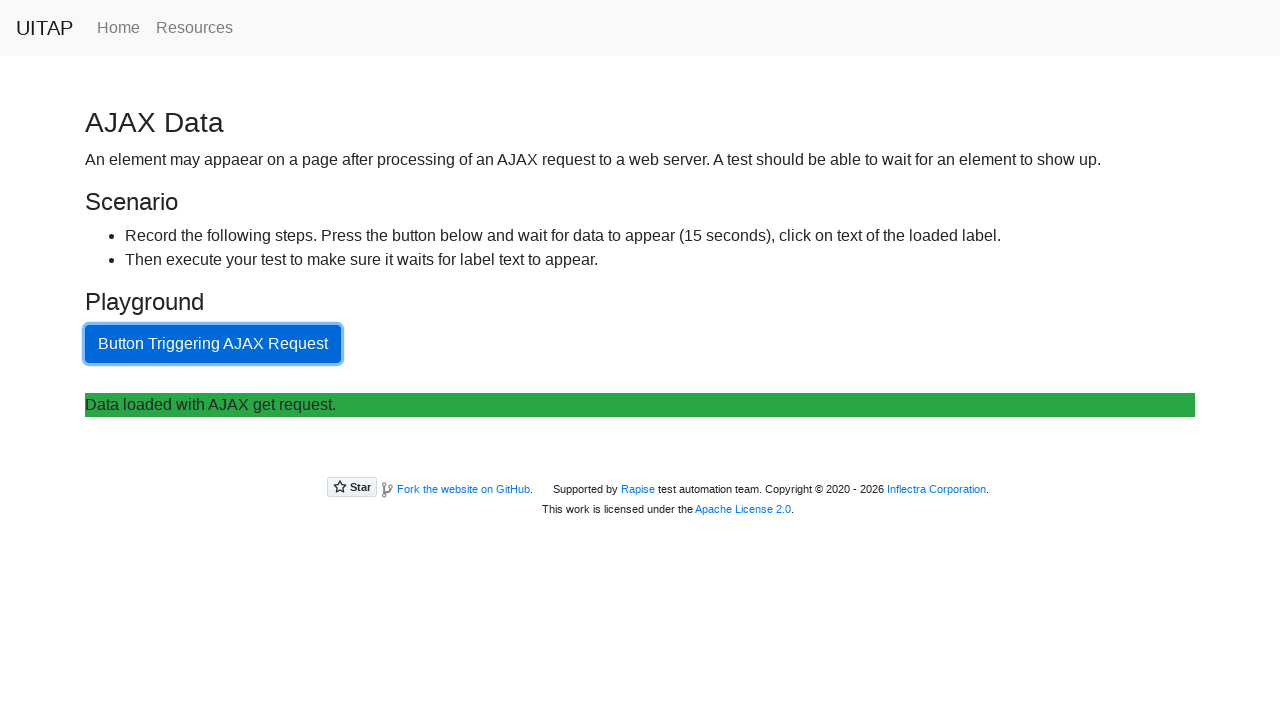

Clicked on success label at (640, 405) on #content .bg-success
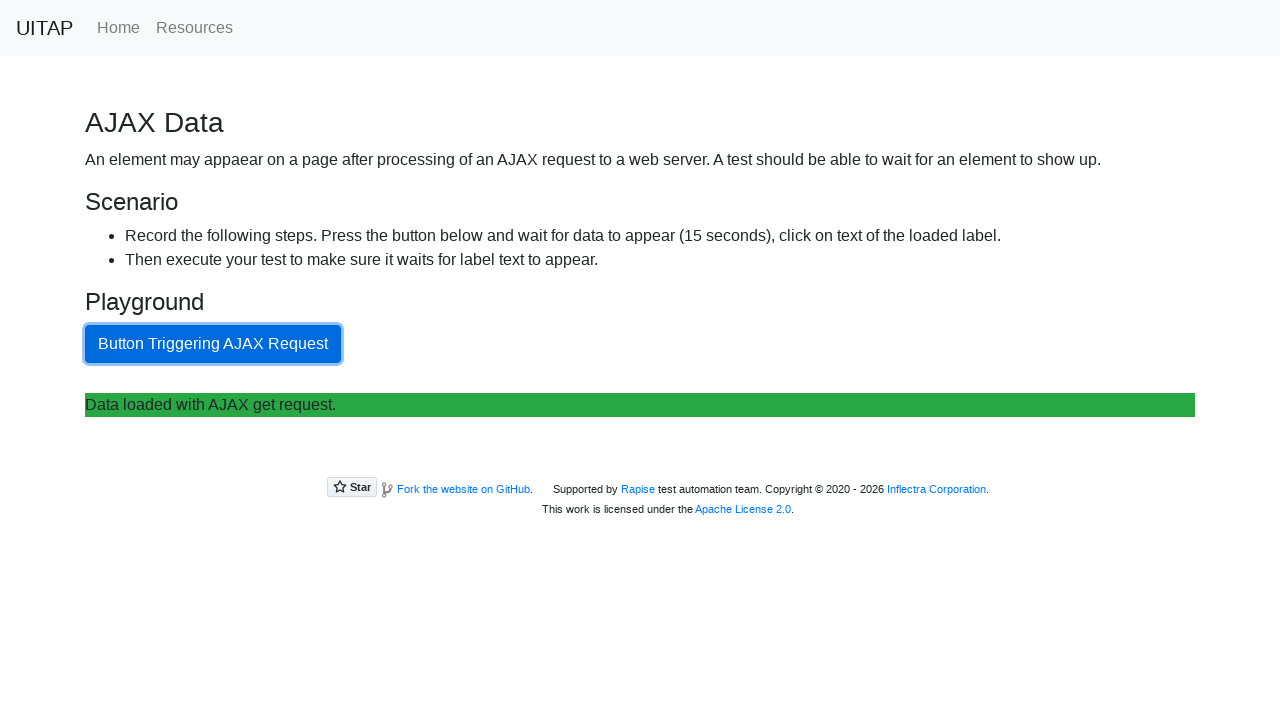

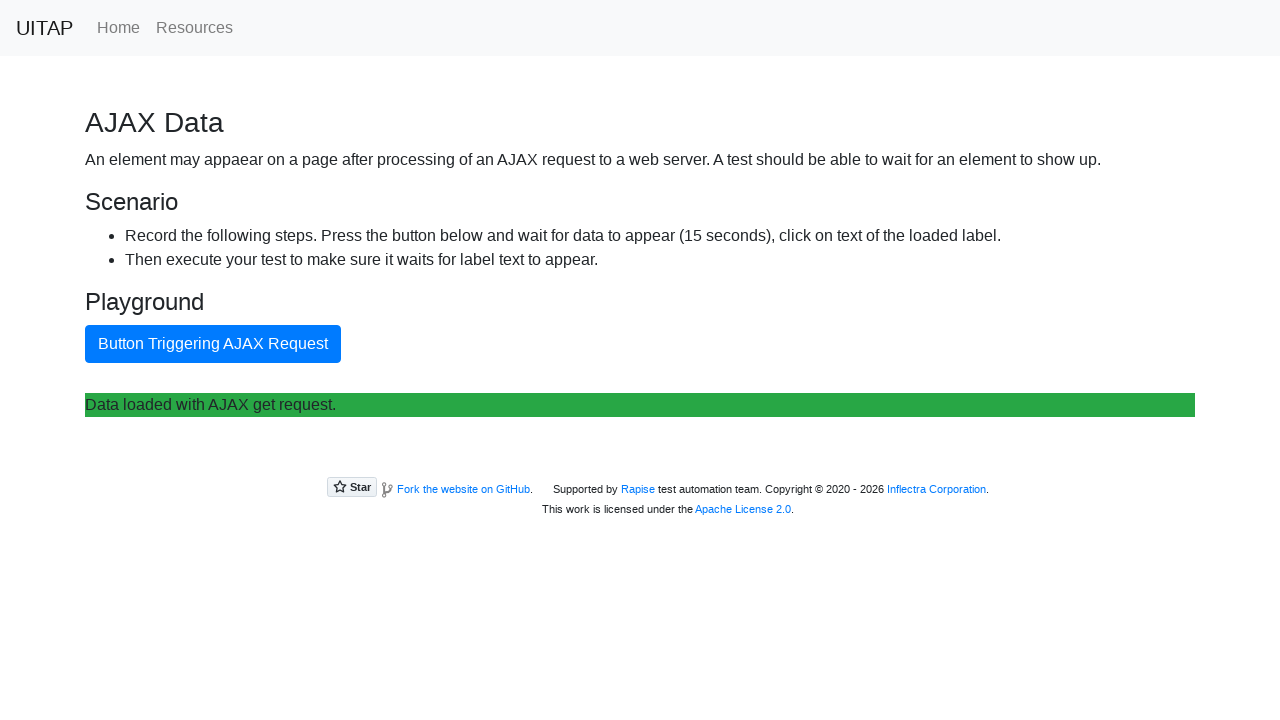